Tests iframe containing text by switching to the iframe and verifying the heading text.

Starting URL: https://seleniumbase.io/demo_page

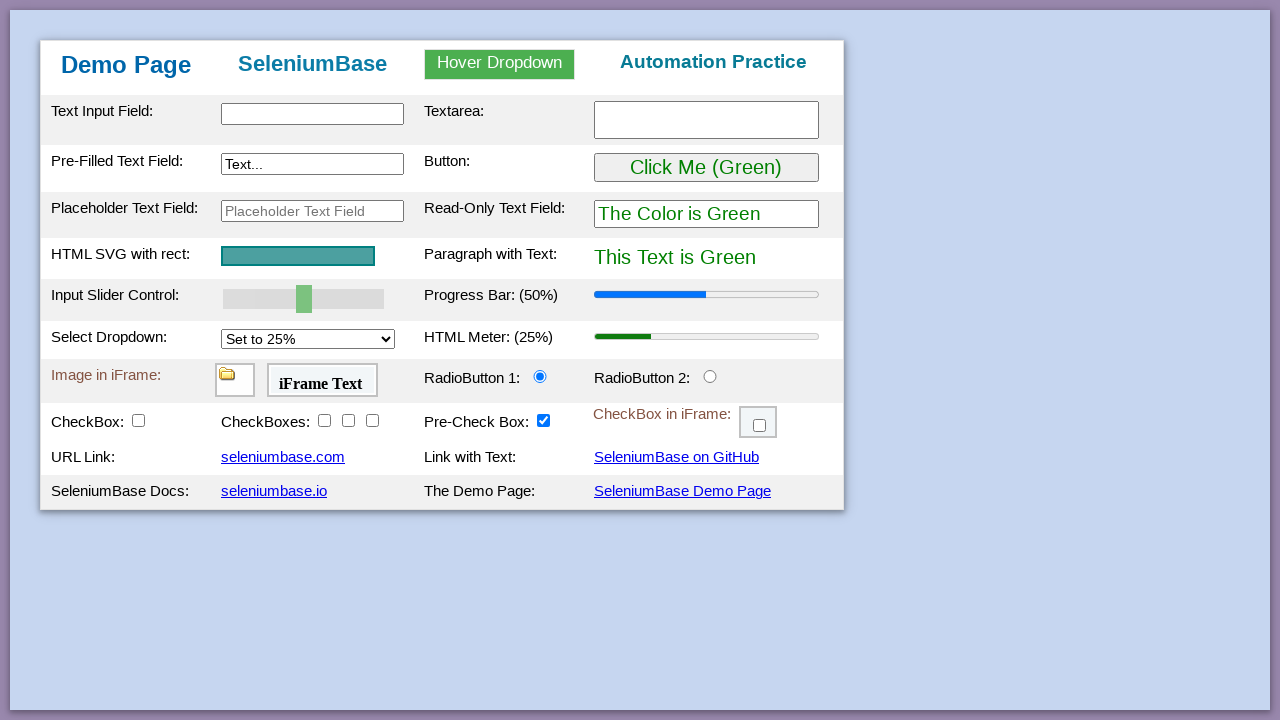

Navigated to demo page
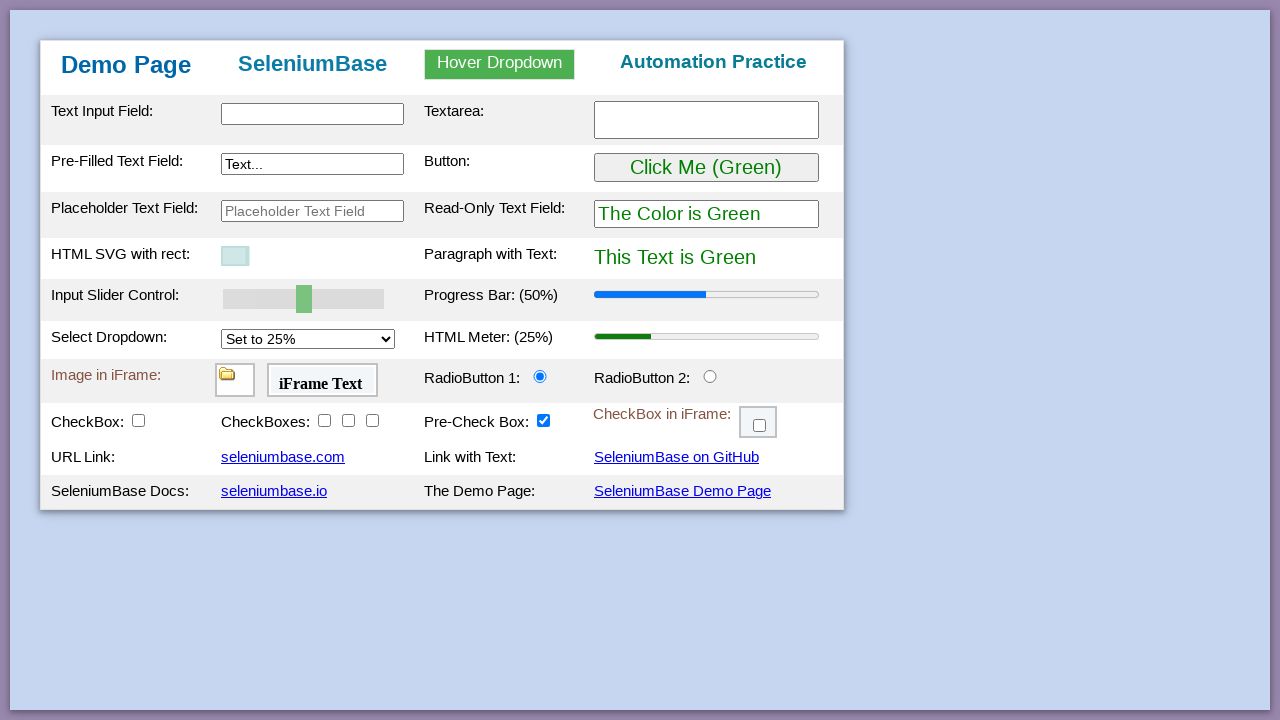

Located iframe with id 'myFrame2'
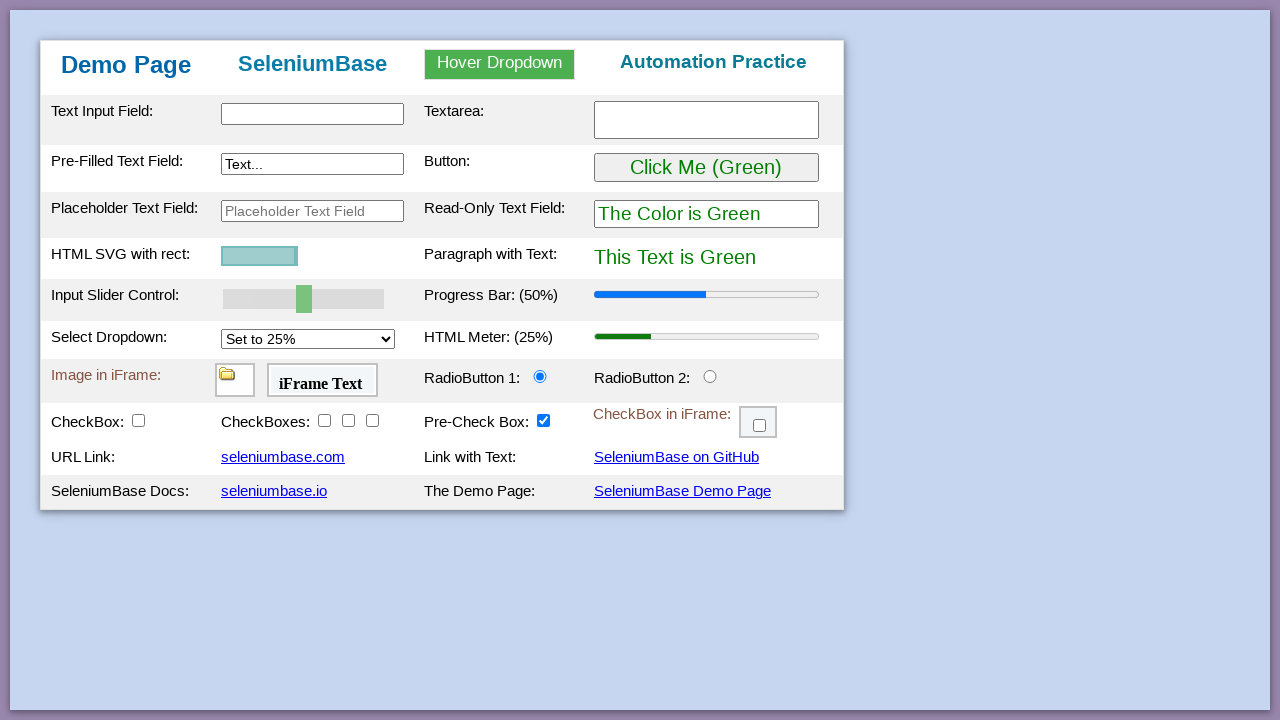

Retrieved text from h4 heading in iframe
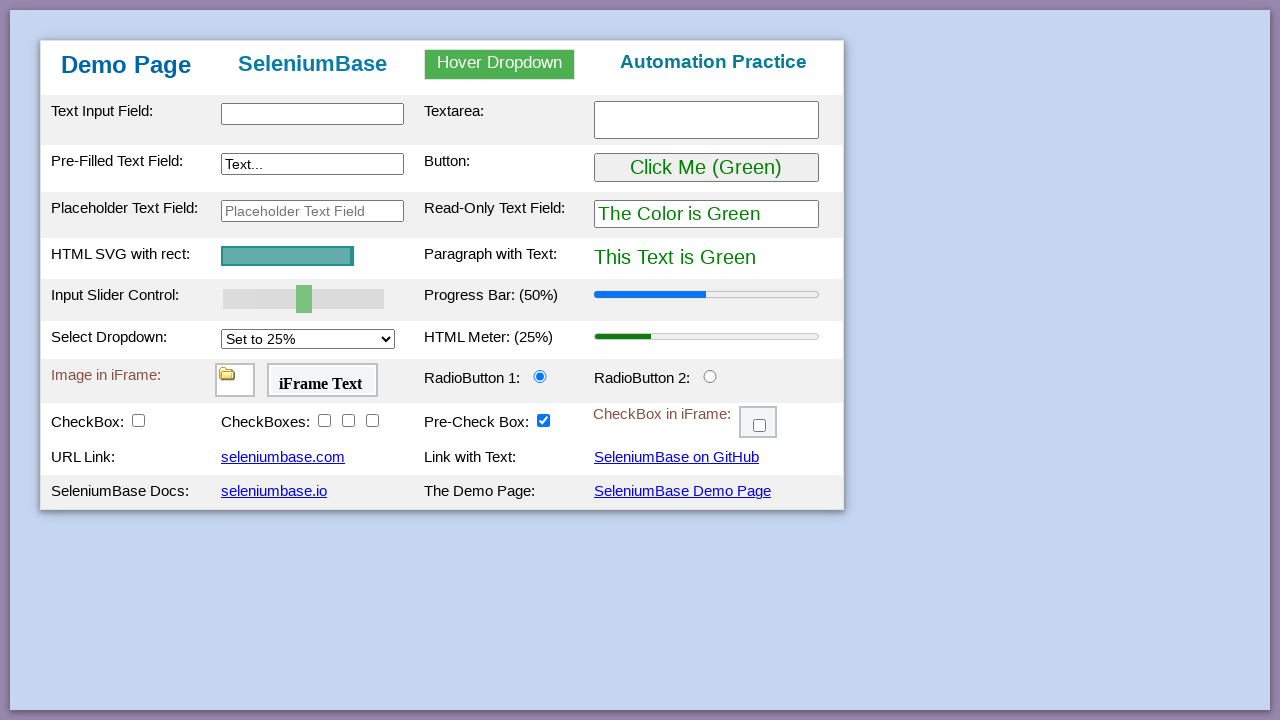

Verified iframe heading text matches 'iFrame Text'
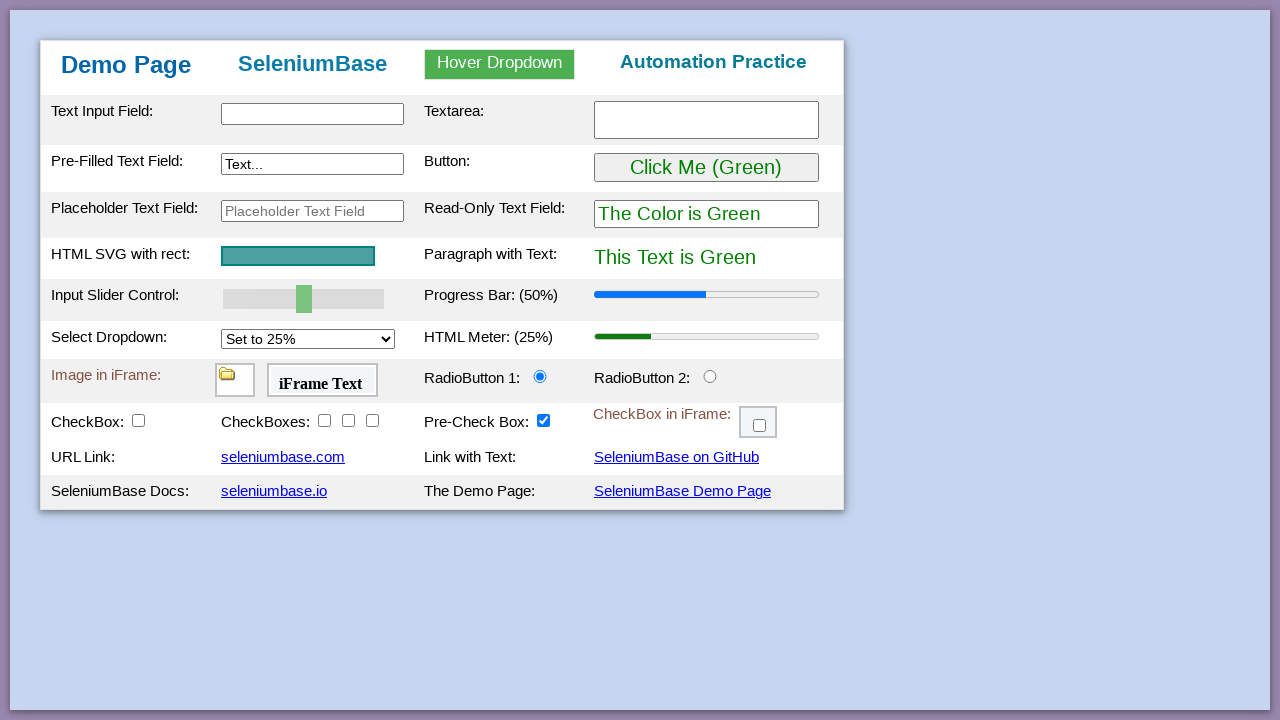

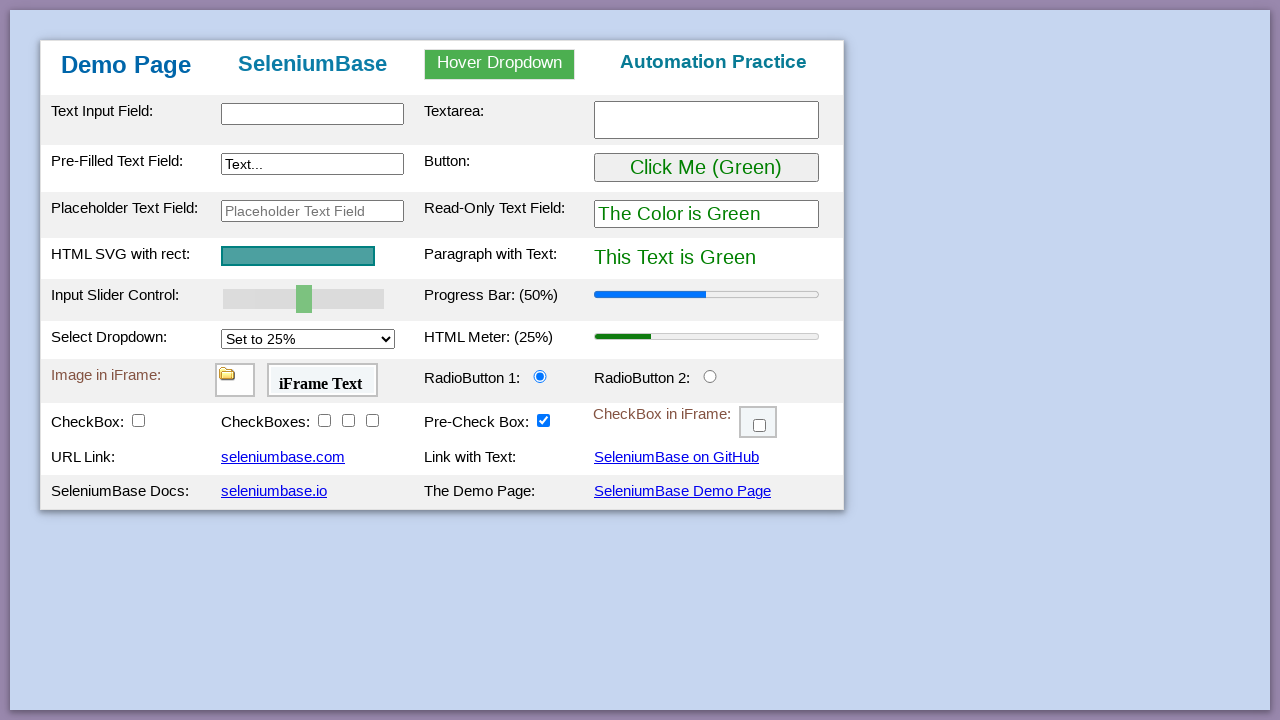